Tests iframe handling by navigating to a W3Schools tryit page, locating an iframe by name, clicking a button inside the iframe, and verifying the demo text element is present.

Starting URL: https://www.w3schools.com/jsref/tryit.asp?filename=tryjsref_submit_get

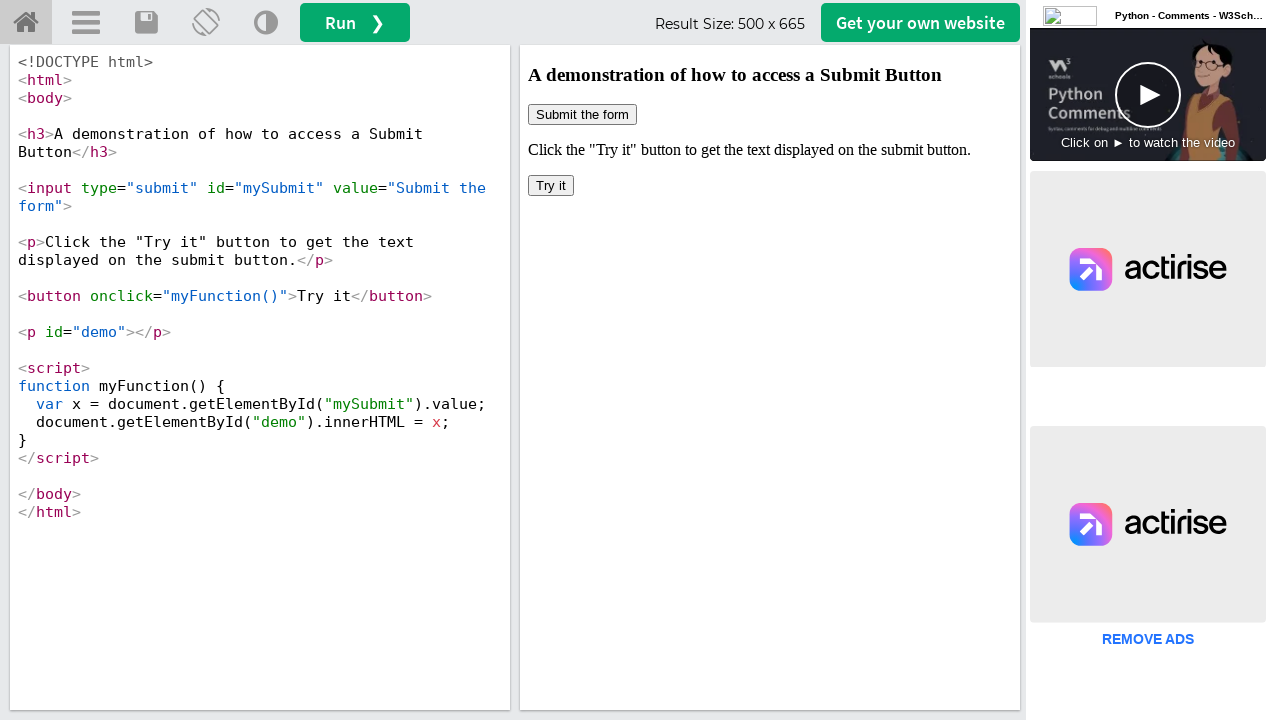

Waited for page to fully load
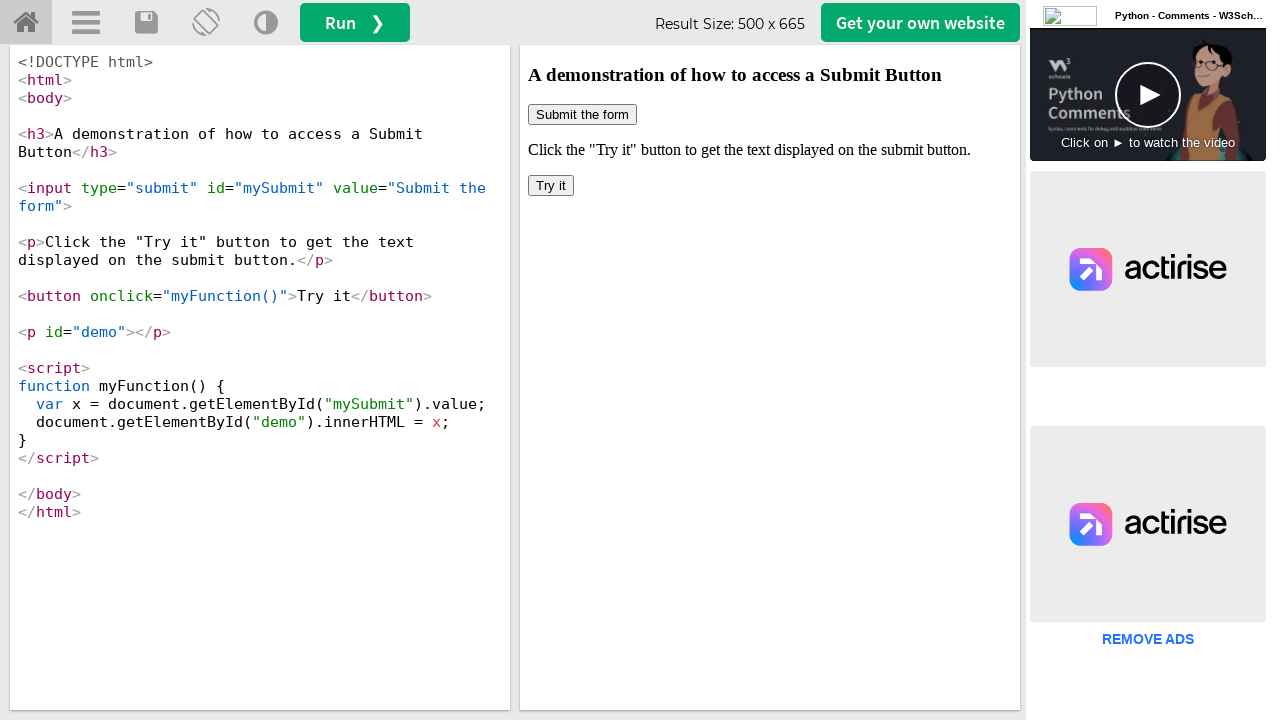

Located iframe by name 'iframeResult'
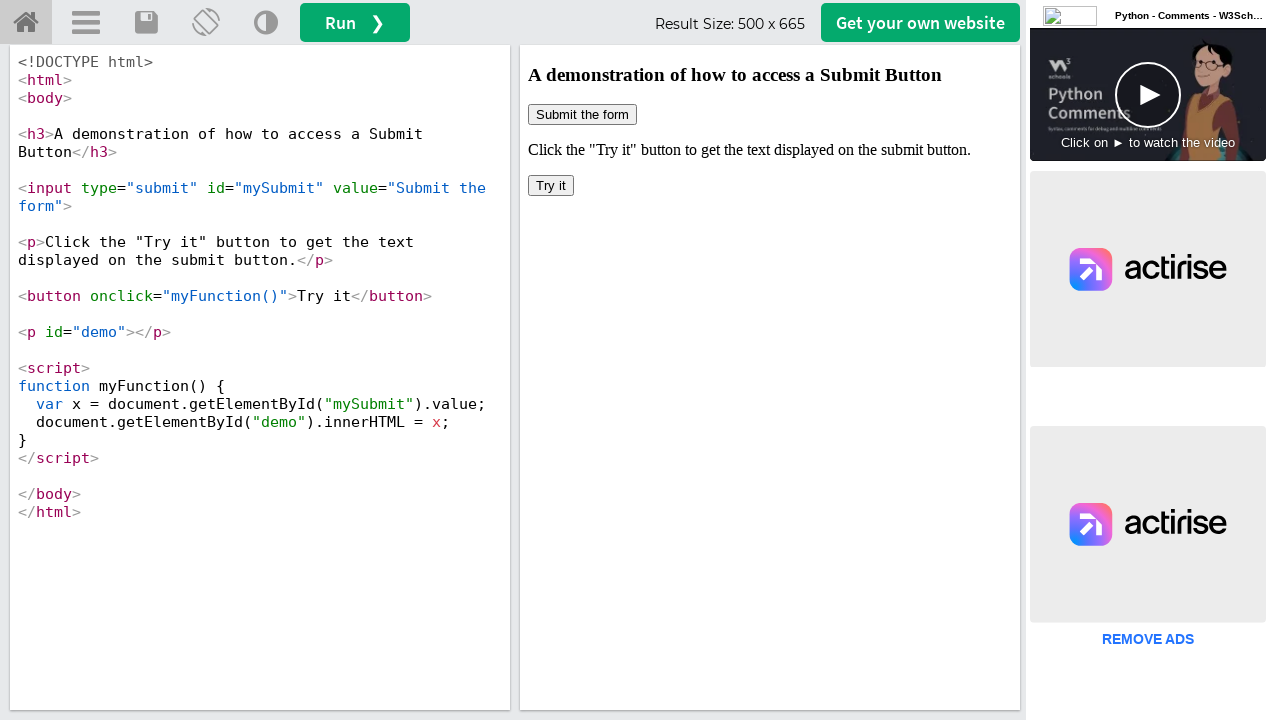

Clicked button inside the iframe at (551, 186) on [name='iframeResult'] >> internal:control=enter-frame >> body > button
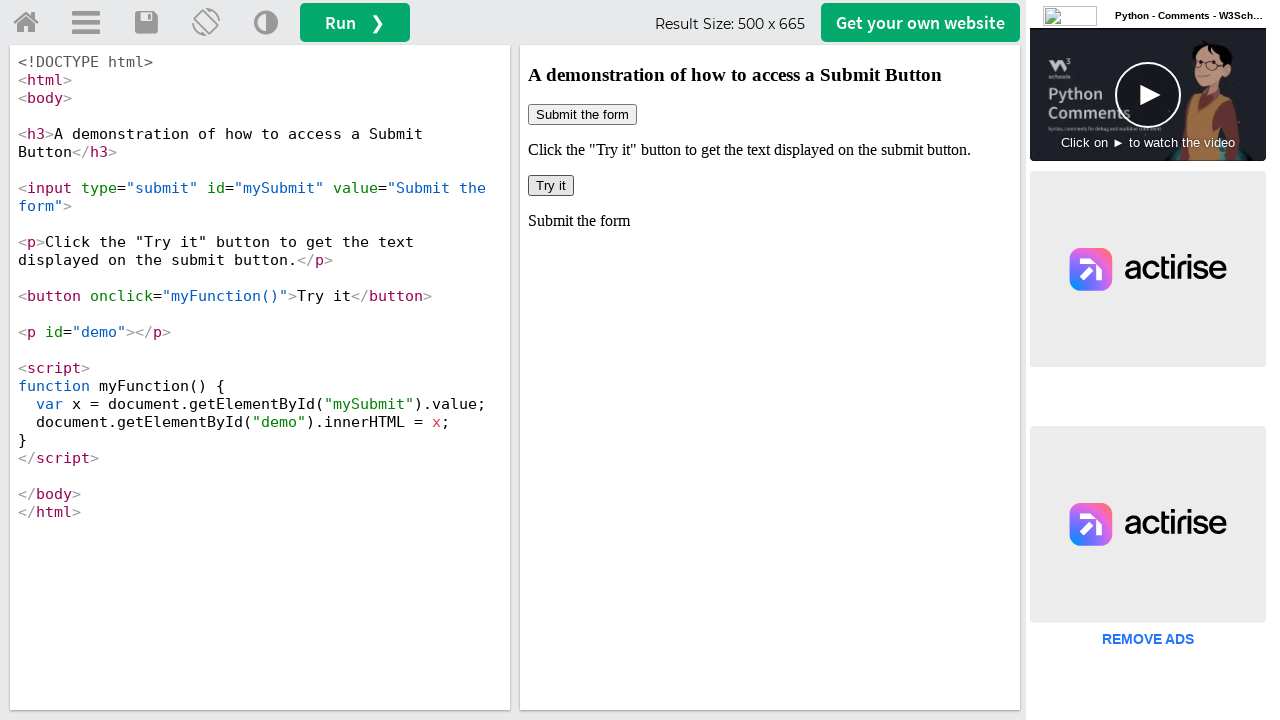

Retrieved demo text from iframe: 'Submit the form'
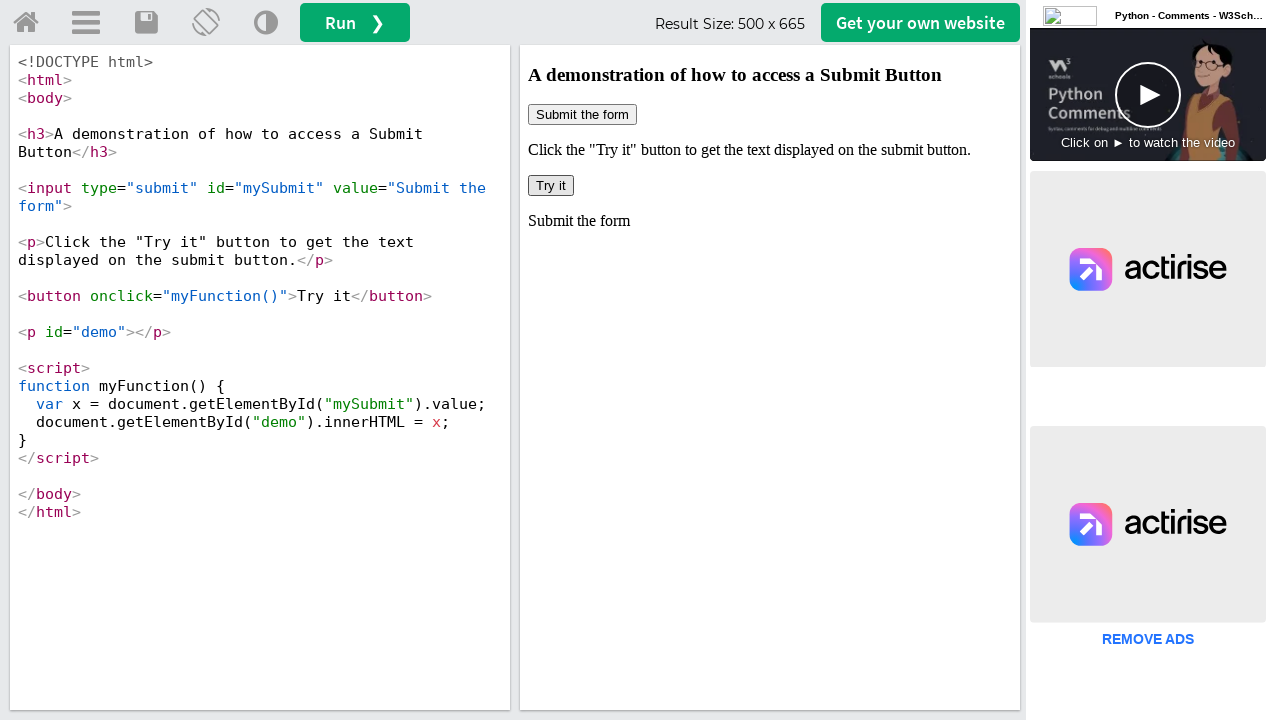

Located all iframe elements on the page
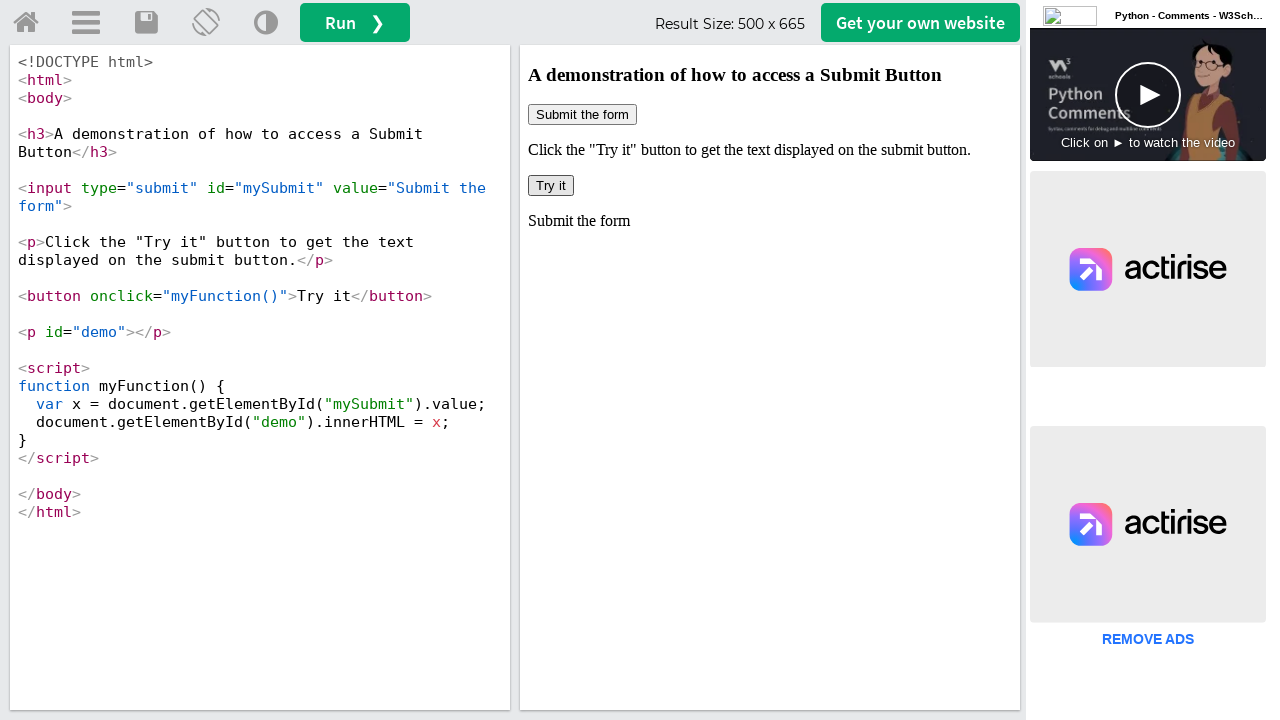

Verified 6 iframe(s) present on the page
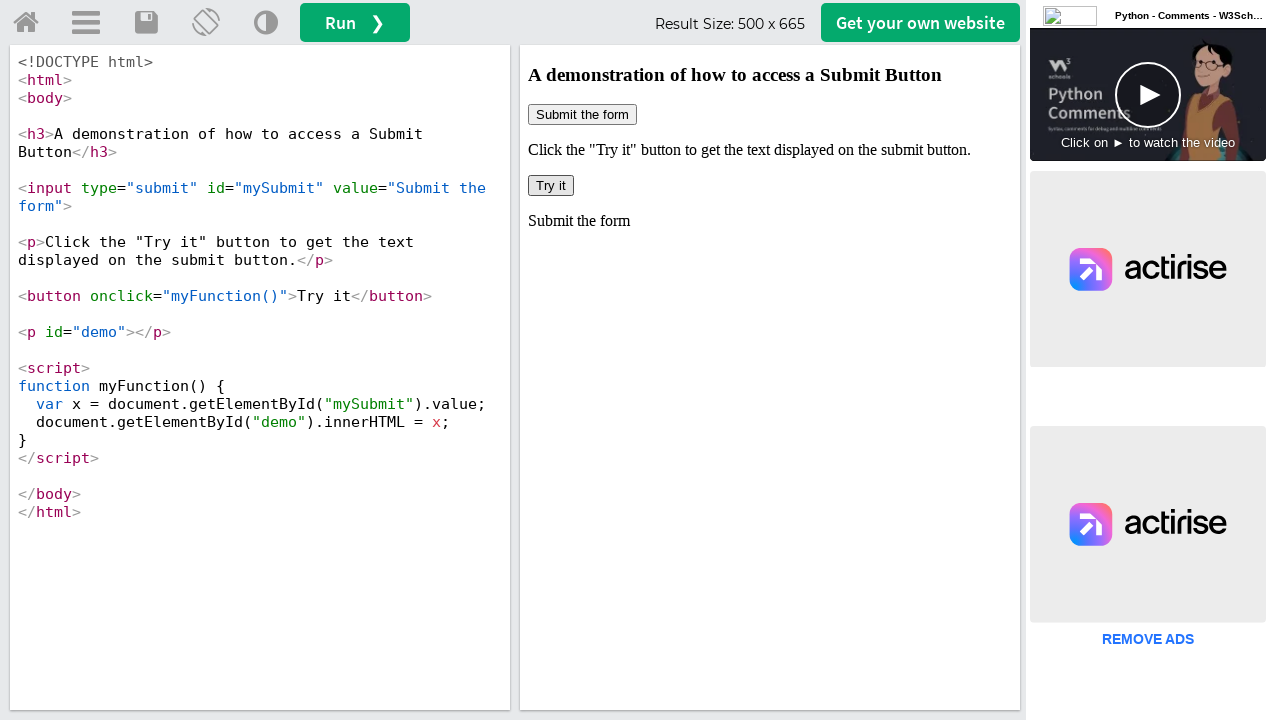

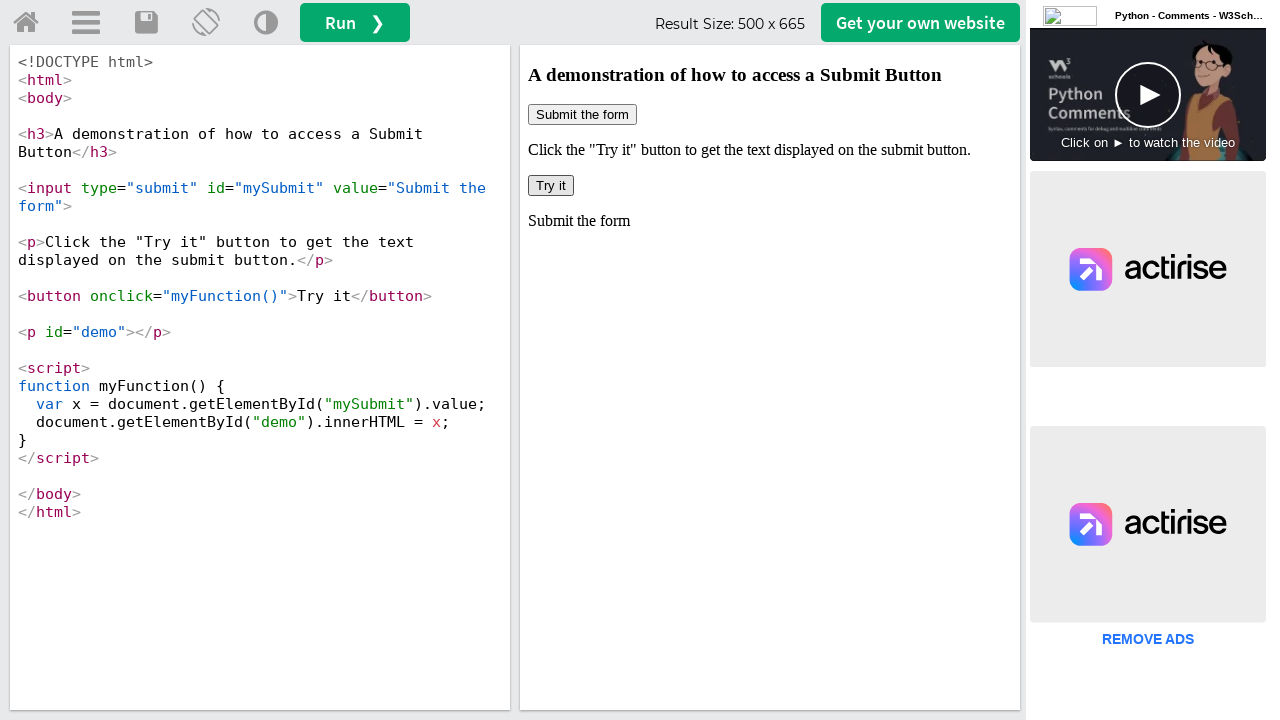